Tests form inputs including text fields, radio buttons, and checkboxes on a practice automation form by filling in name fields, selecting gender, and checking hobby options.

Starting URL: https://demoqa.com/automation-practice-form

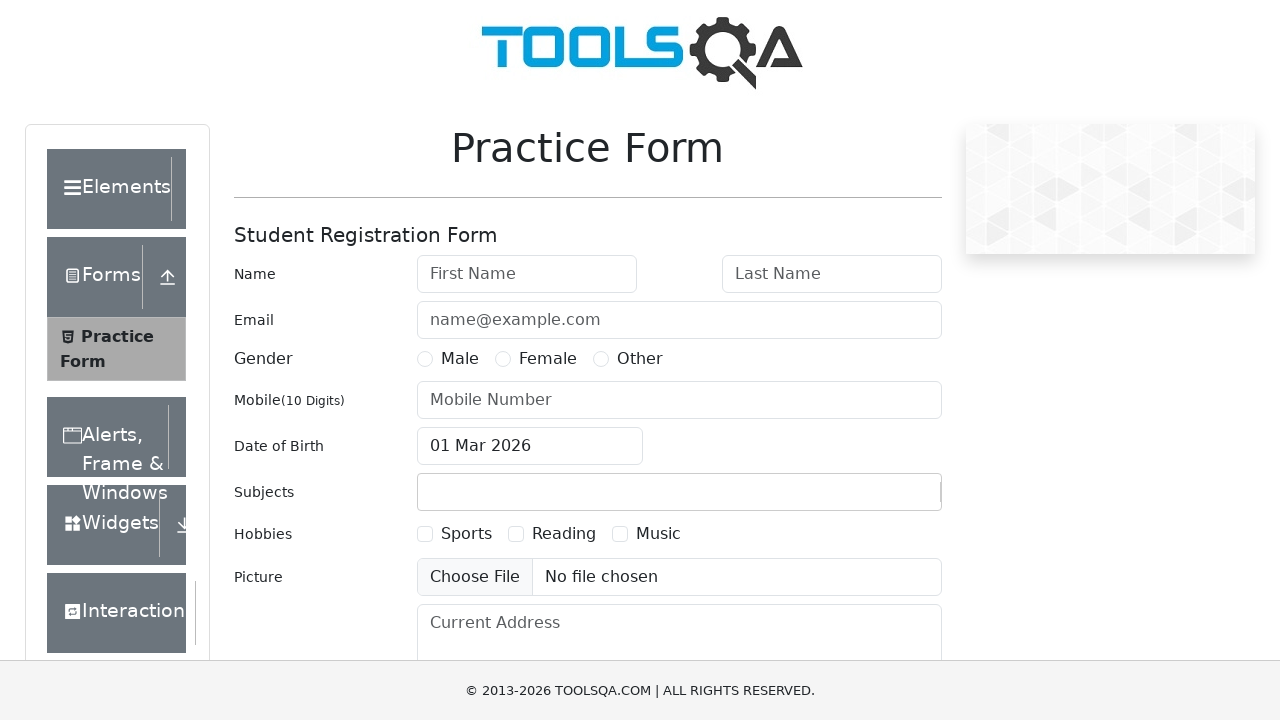

Filled first name field with 'John' on input#firstName
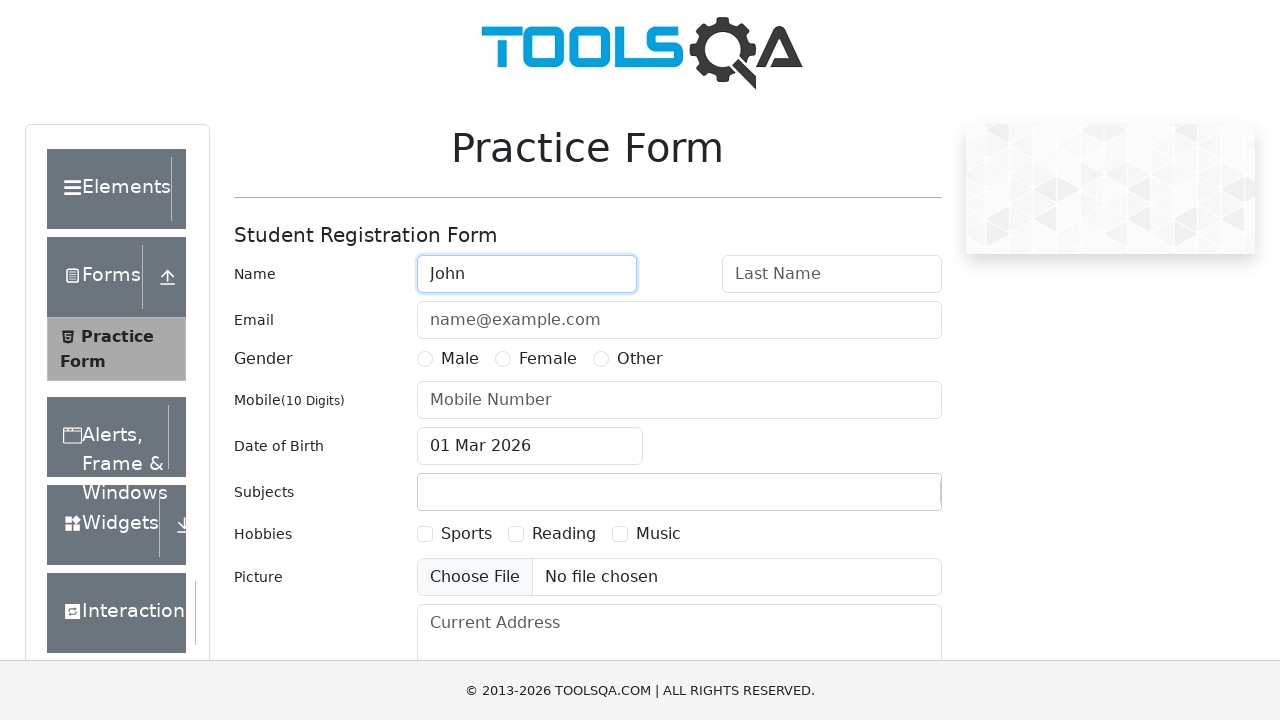

Filled last name field with 'Doe' on input#lastName
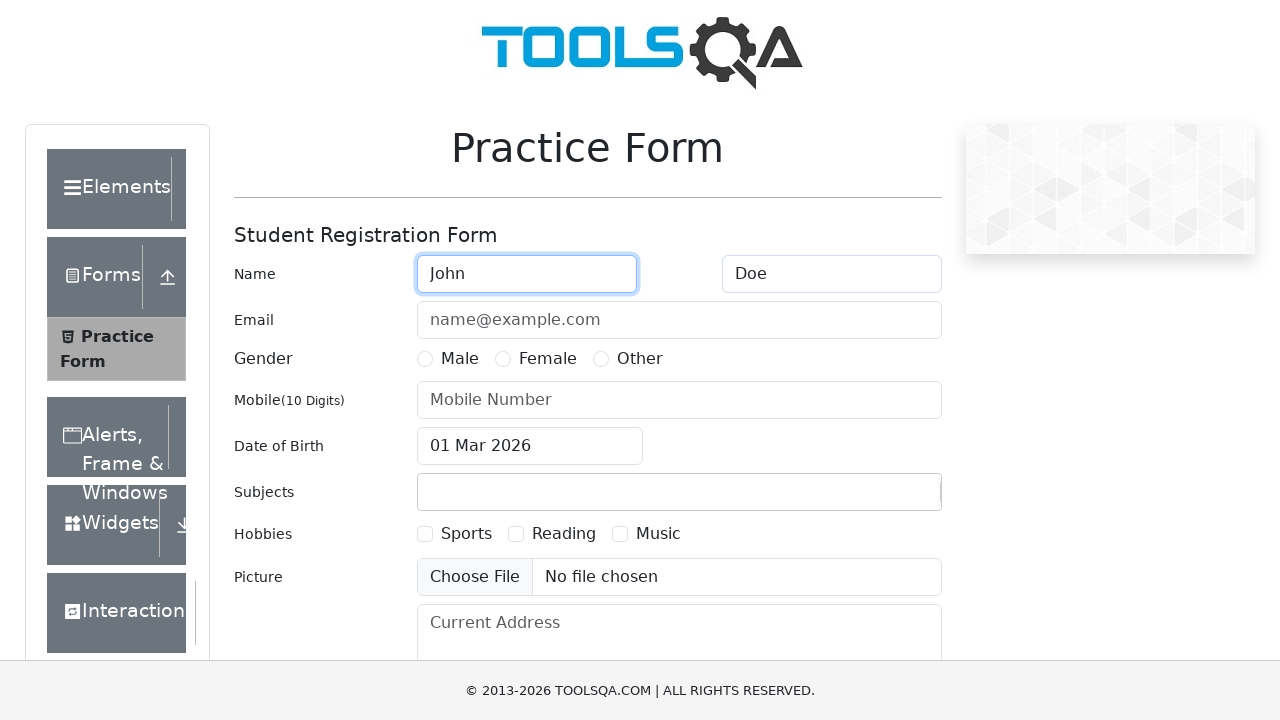

Selected Male gender radio button at (460, 359) on label:text('Male')
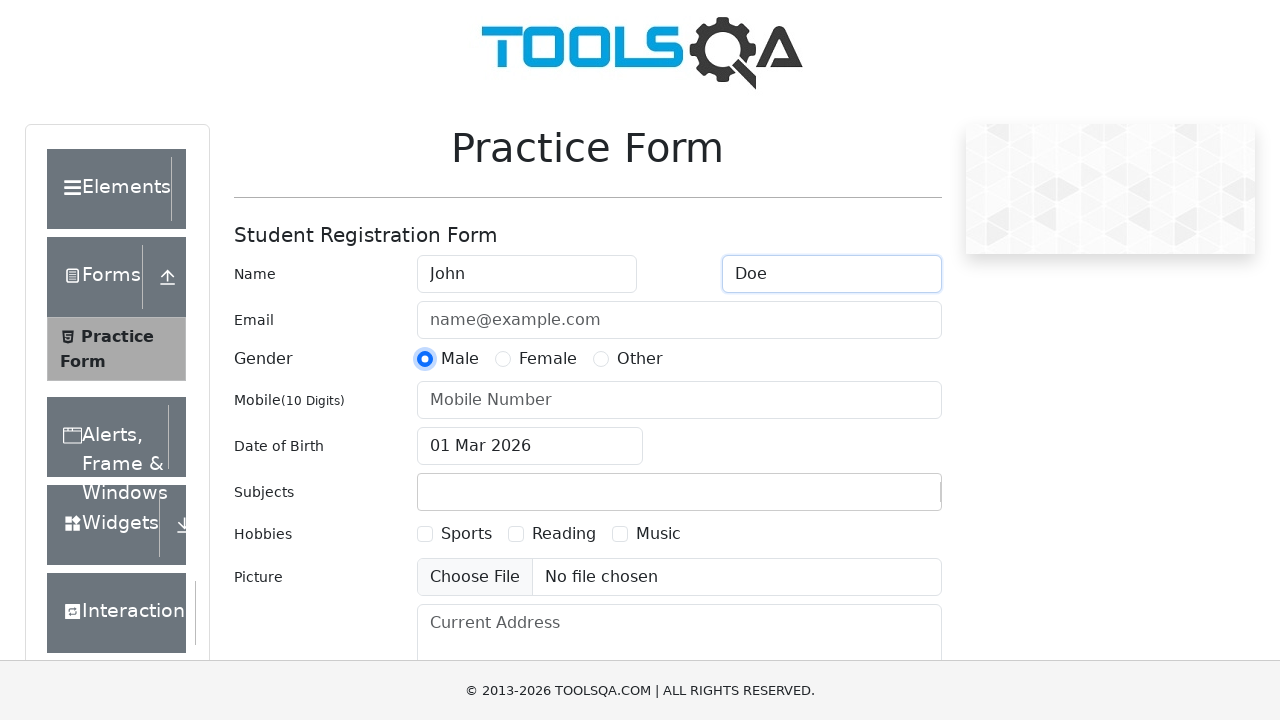

Selected Female gender radio button at (548, 359) on label:text('Female')
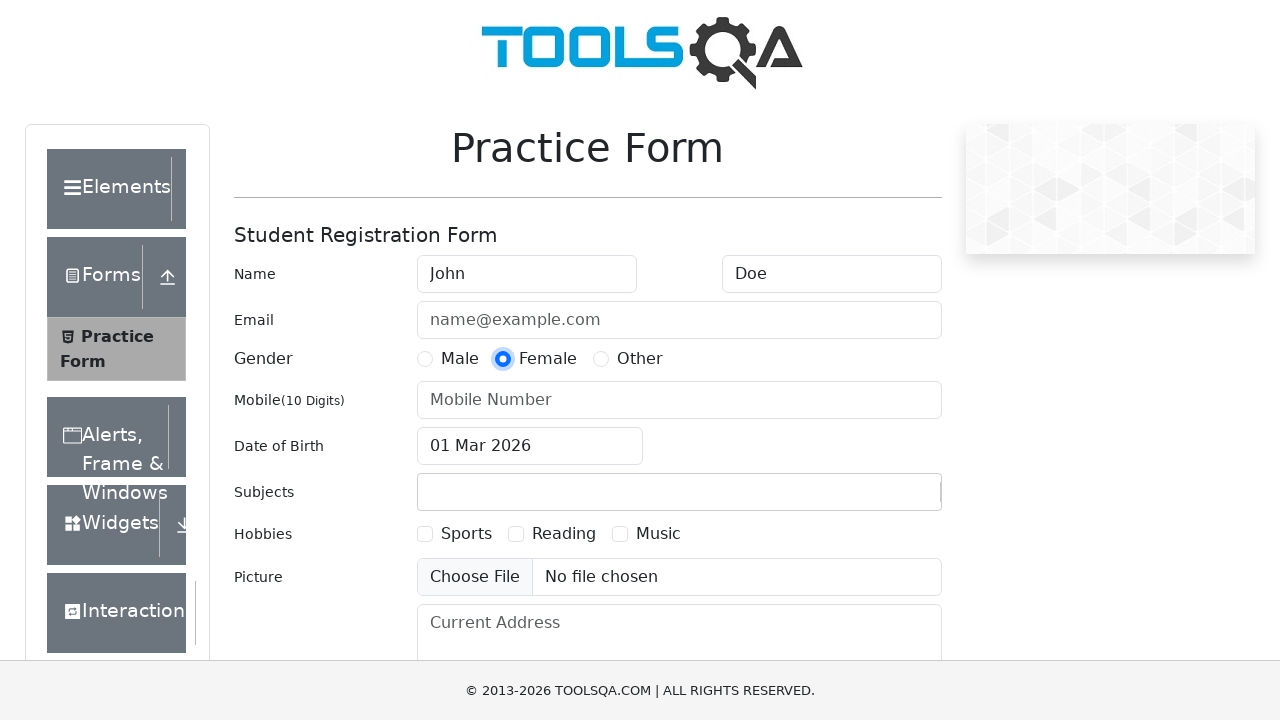

Checked Sports hobby checkbox at (466, 534) on label:text('Sports')
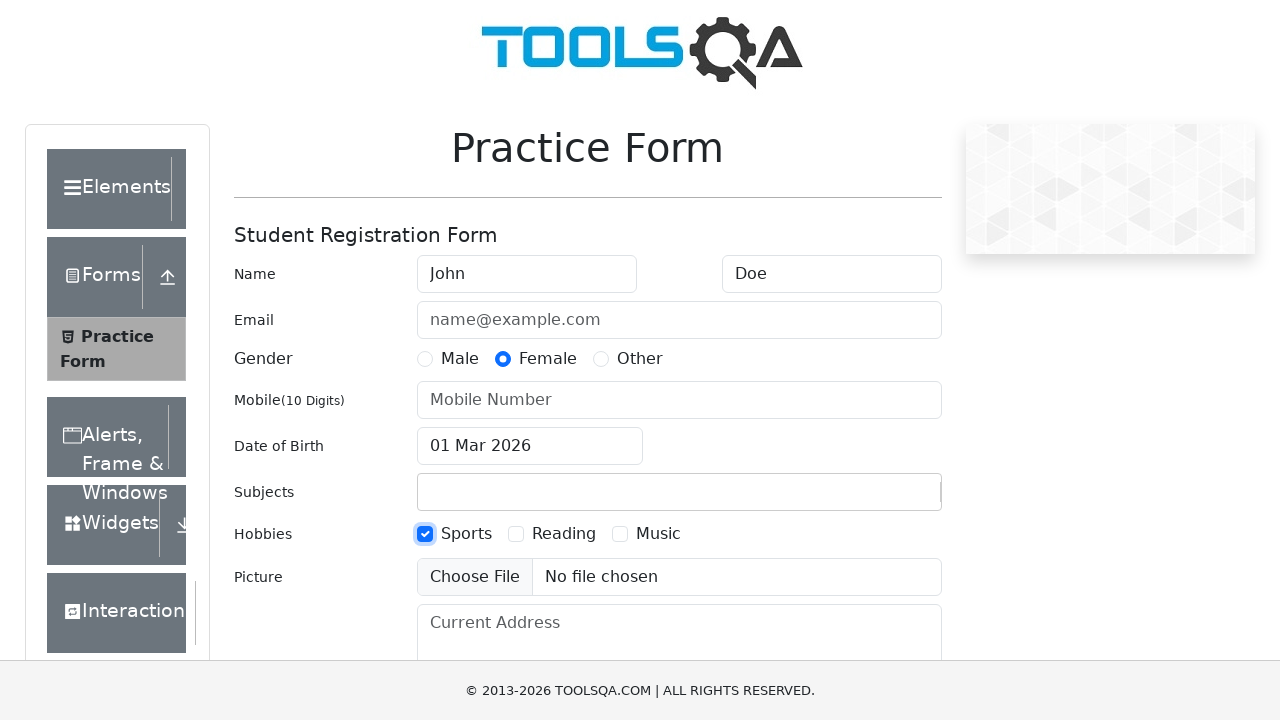

Checked Reading hobby checkbox at (564, 534) on label:text('Reading')
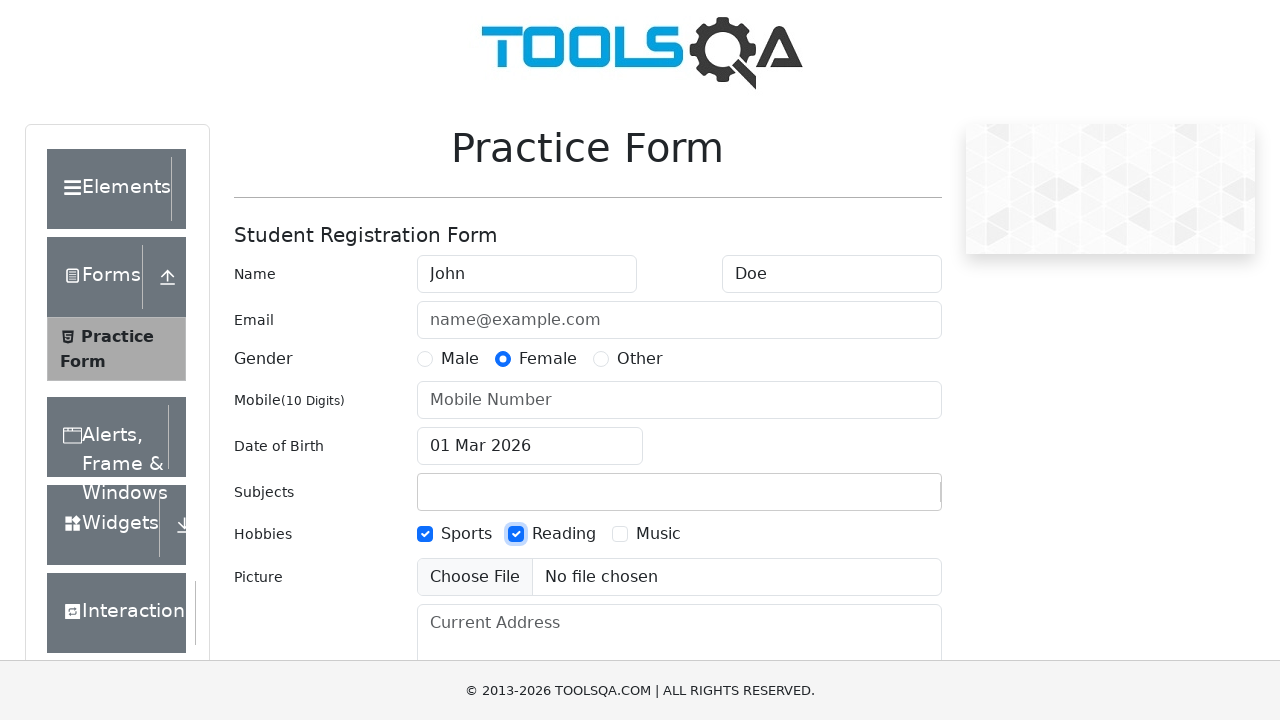

Waited 1 second
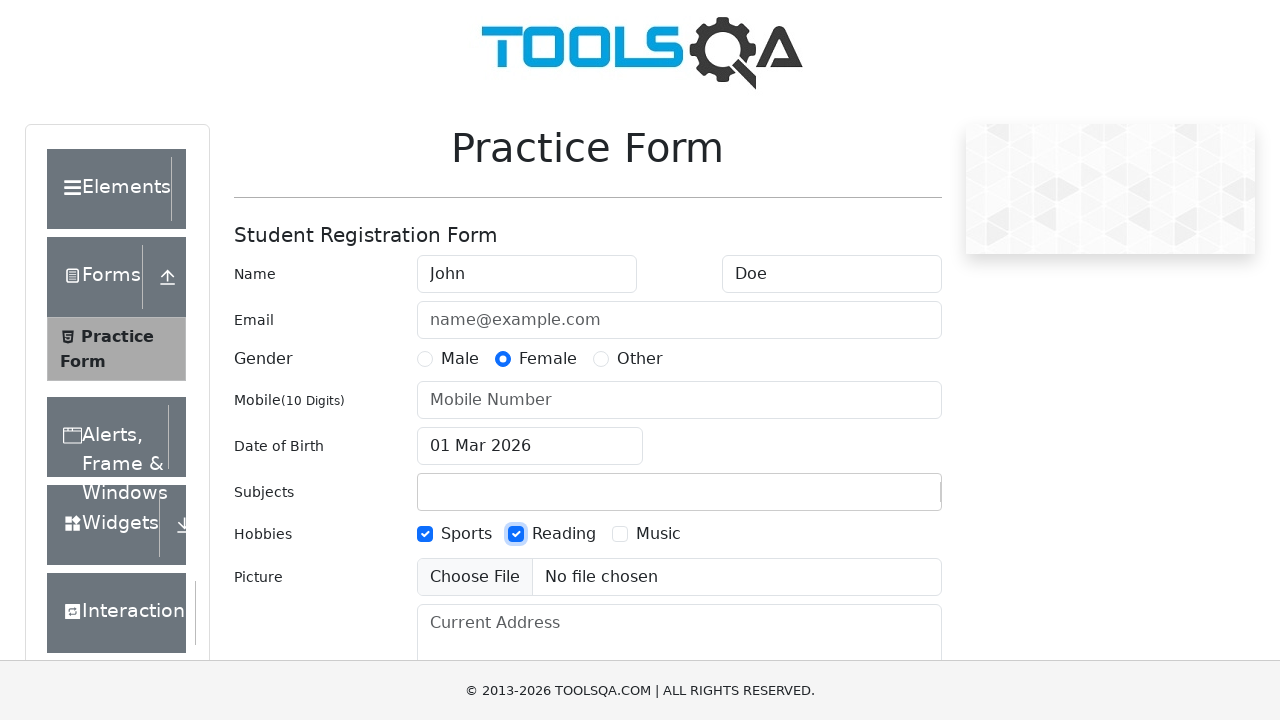

Checked Sports hobby checkbox at (466, 534) on label:text('Sports')
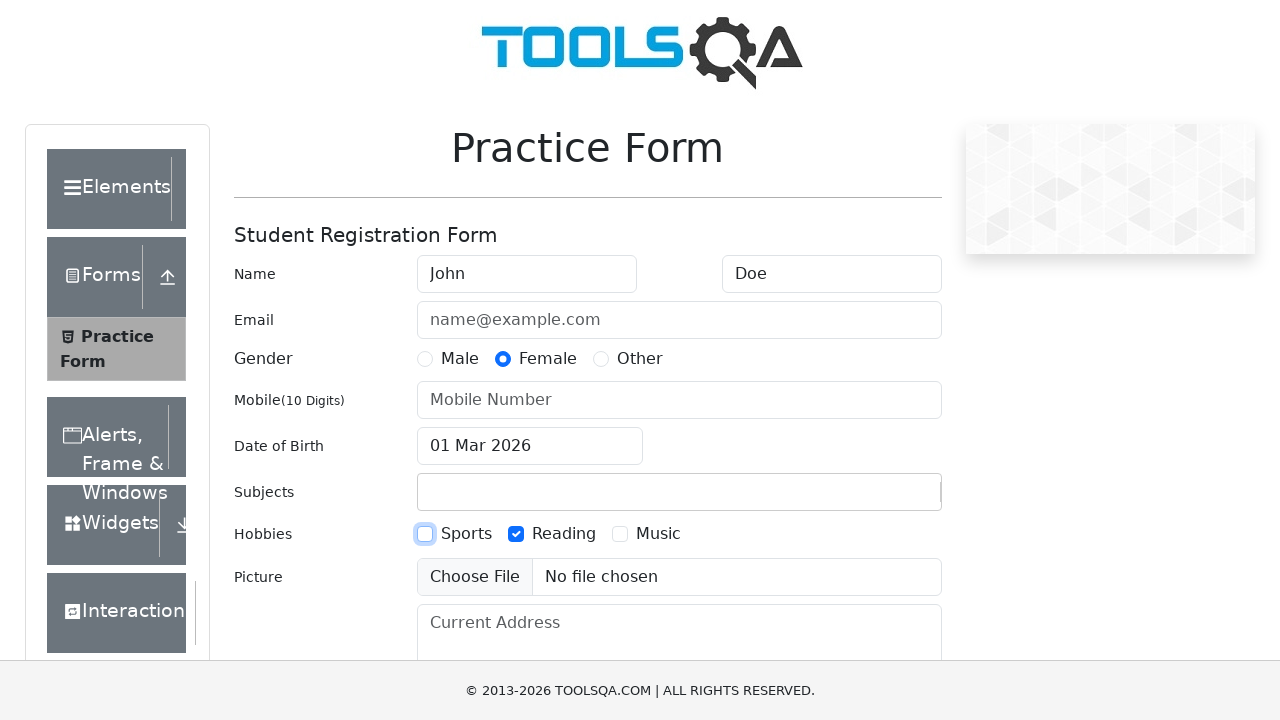

Checked Reading hobby checkbox at (564, 534) on label:text('Reading')
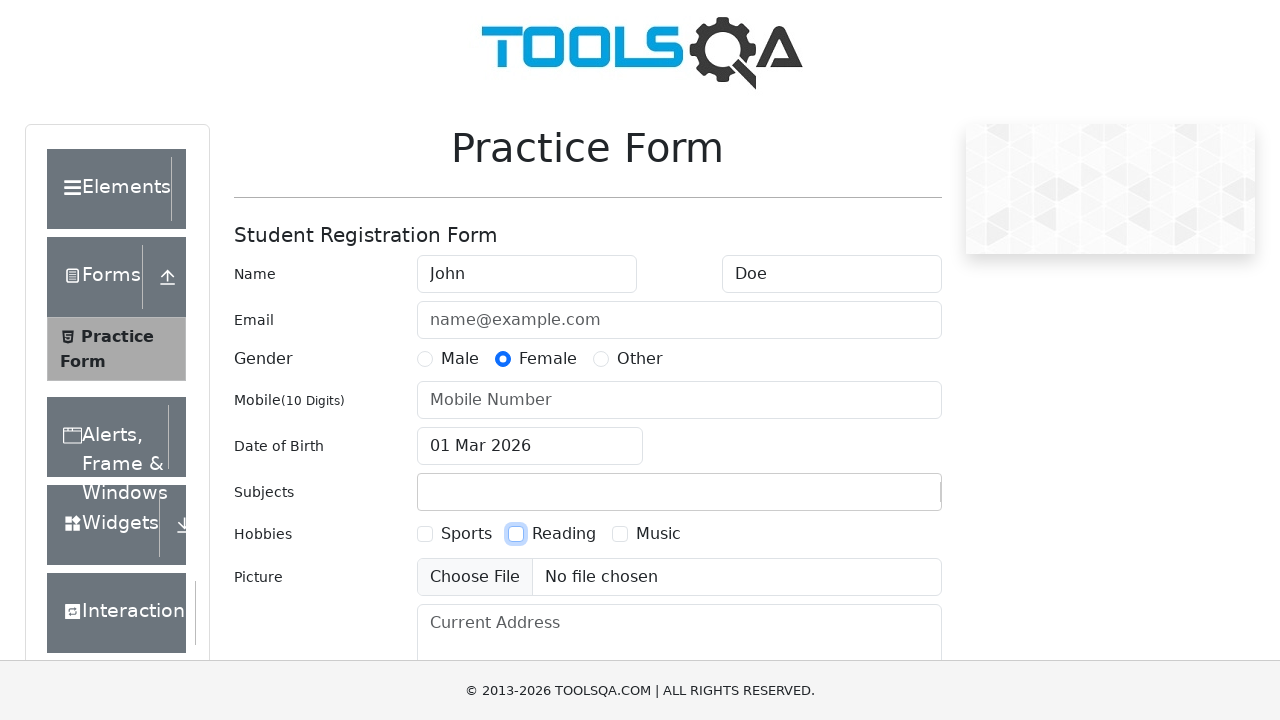

Checked Music hobby checkbox at (658, 534) on label:text('Music')
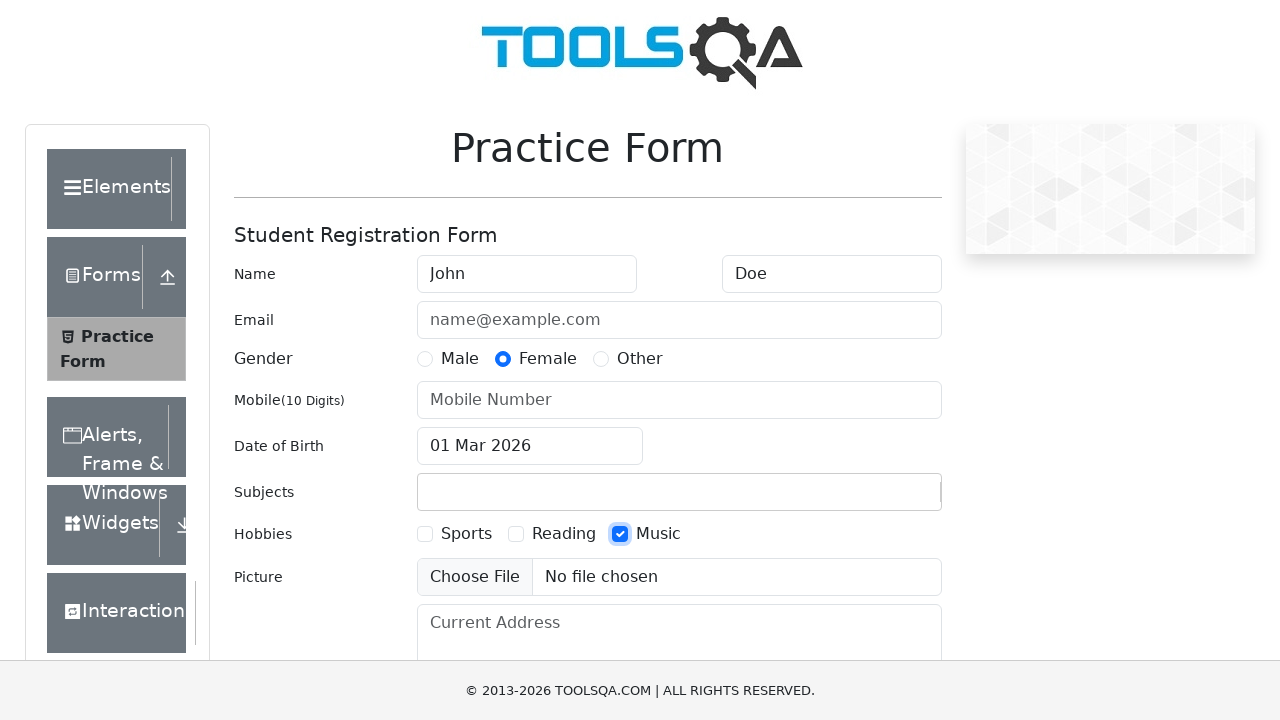

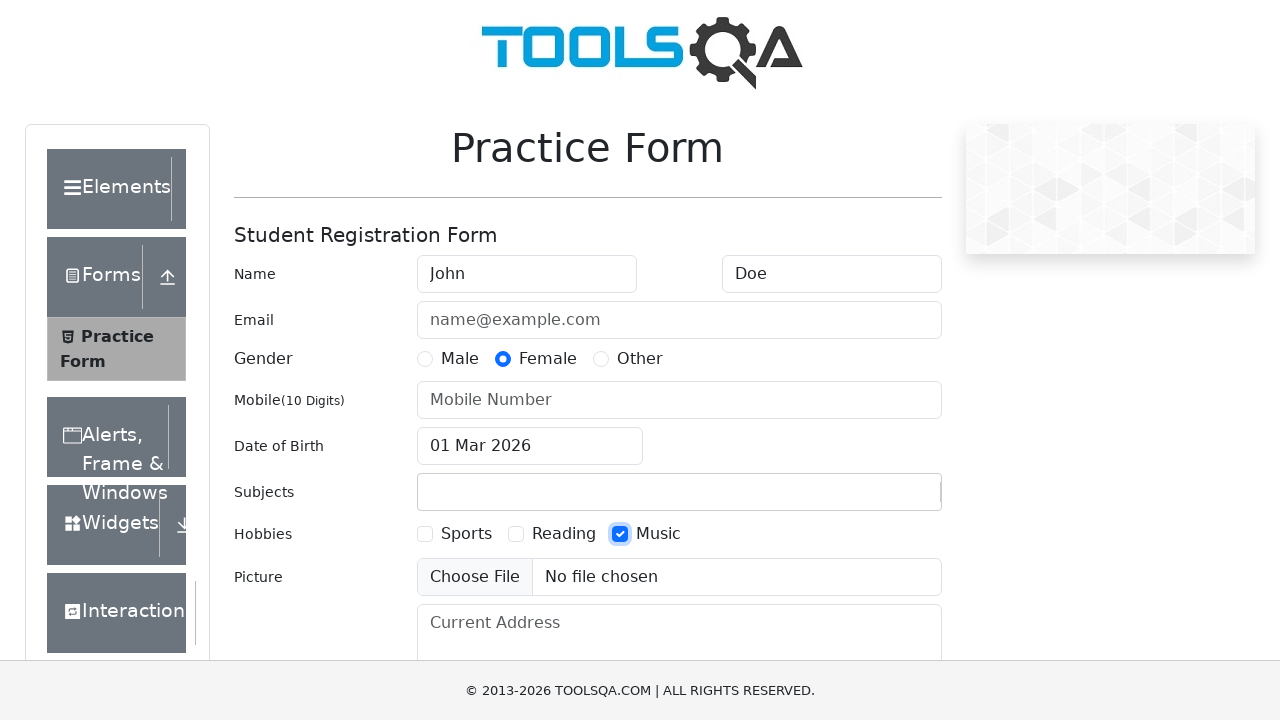